Fills all required fields and submits the registration form, then verifies the success message

Starting URL: http://suninjuly.github.io/registration1.html

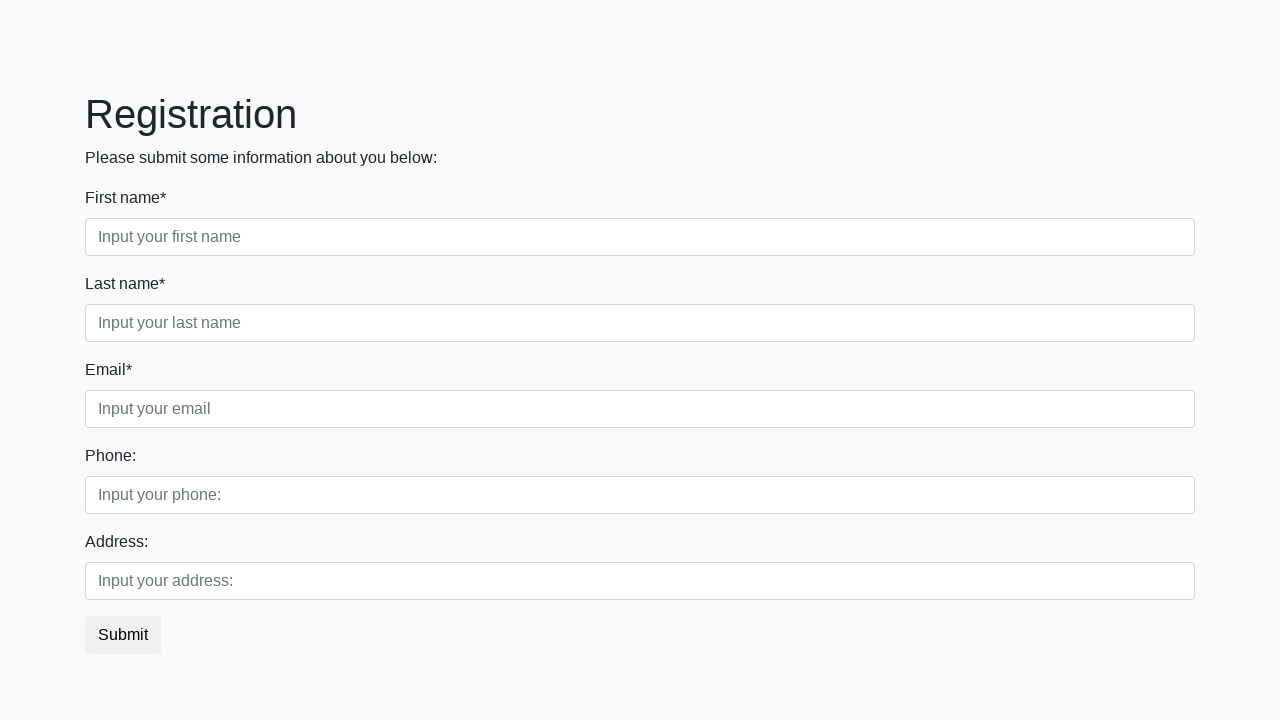

Filled first name field with 'Firstname' on [required].first
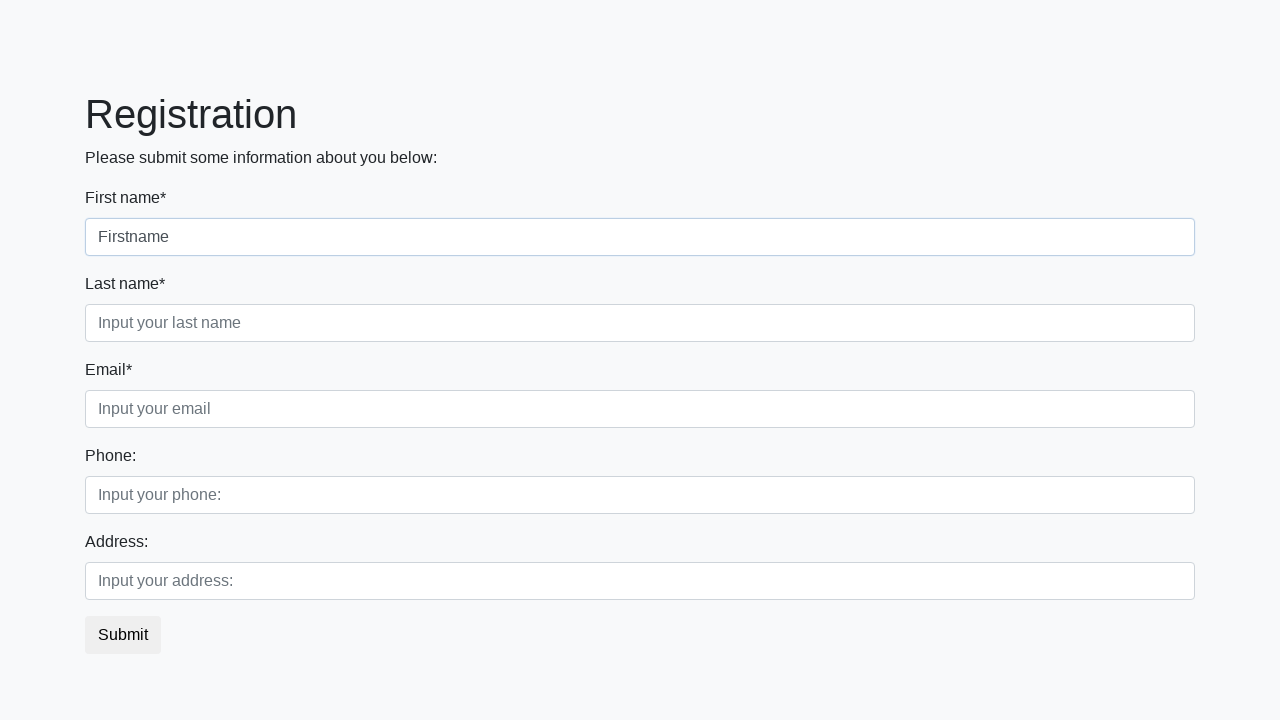

Filled last name field with 'Lastname' on [required].second
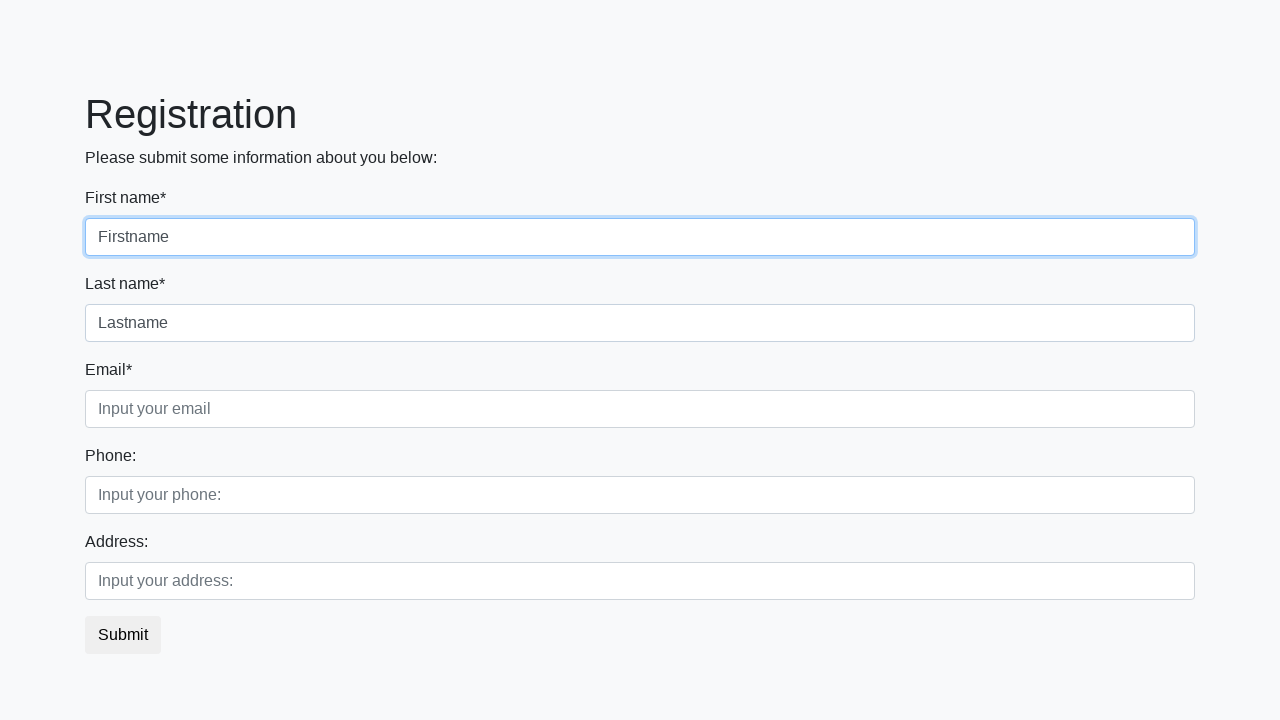

Filled email field with 'email@gmail.com' on [required].third
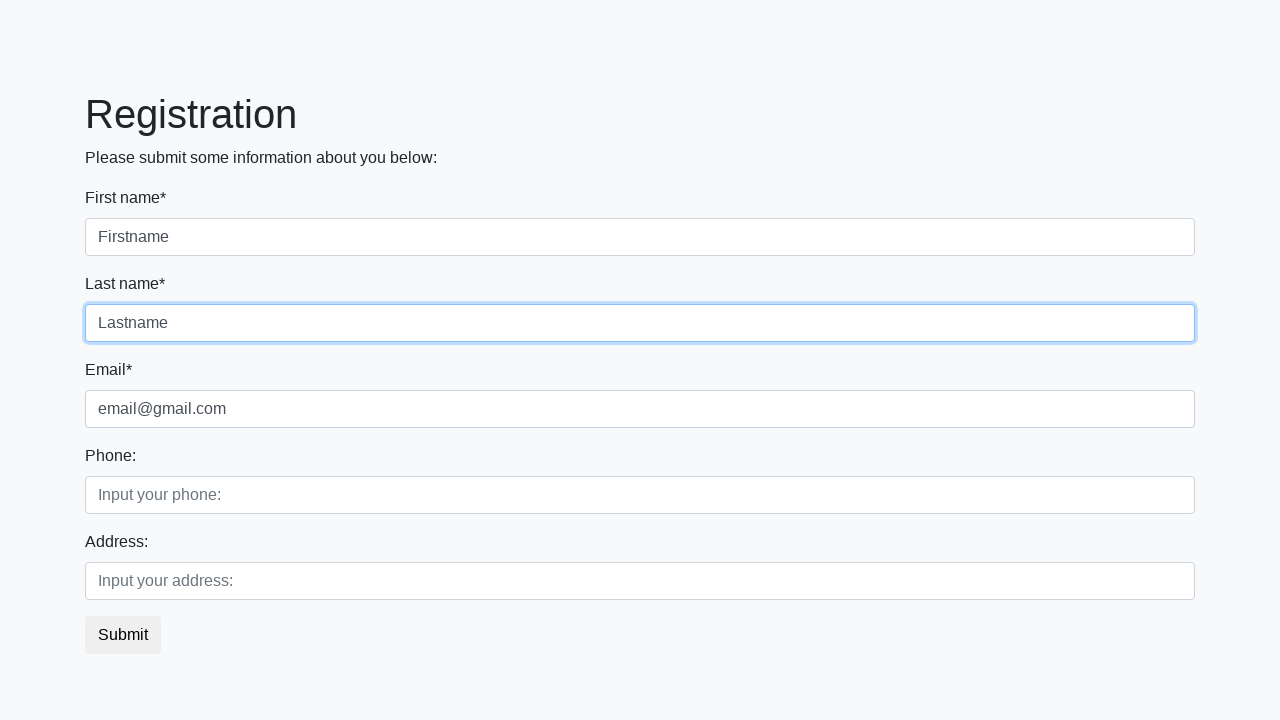

Clicked submit button at (123, 635) on button.btn
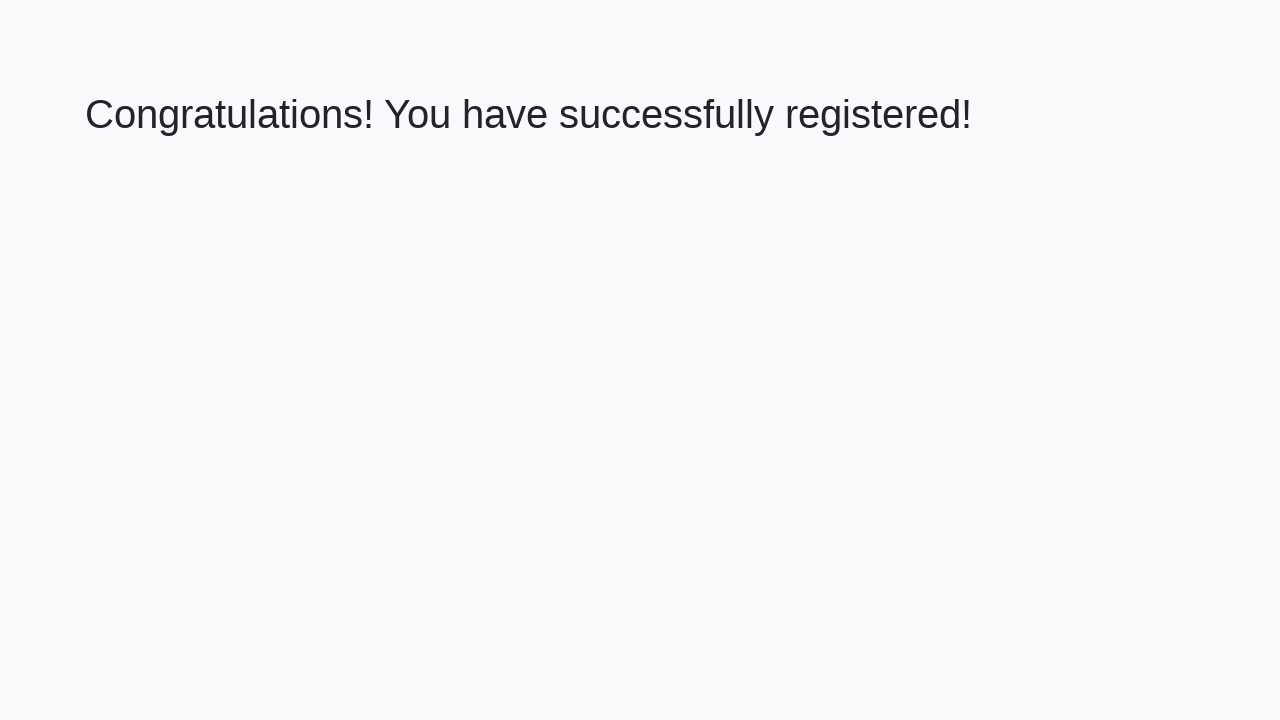

Success message element loaded
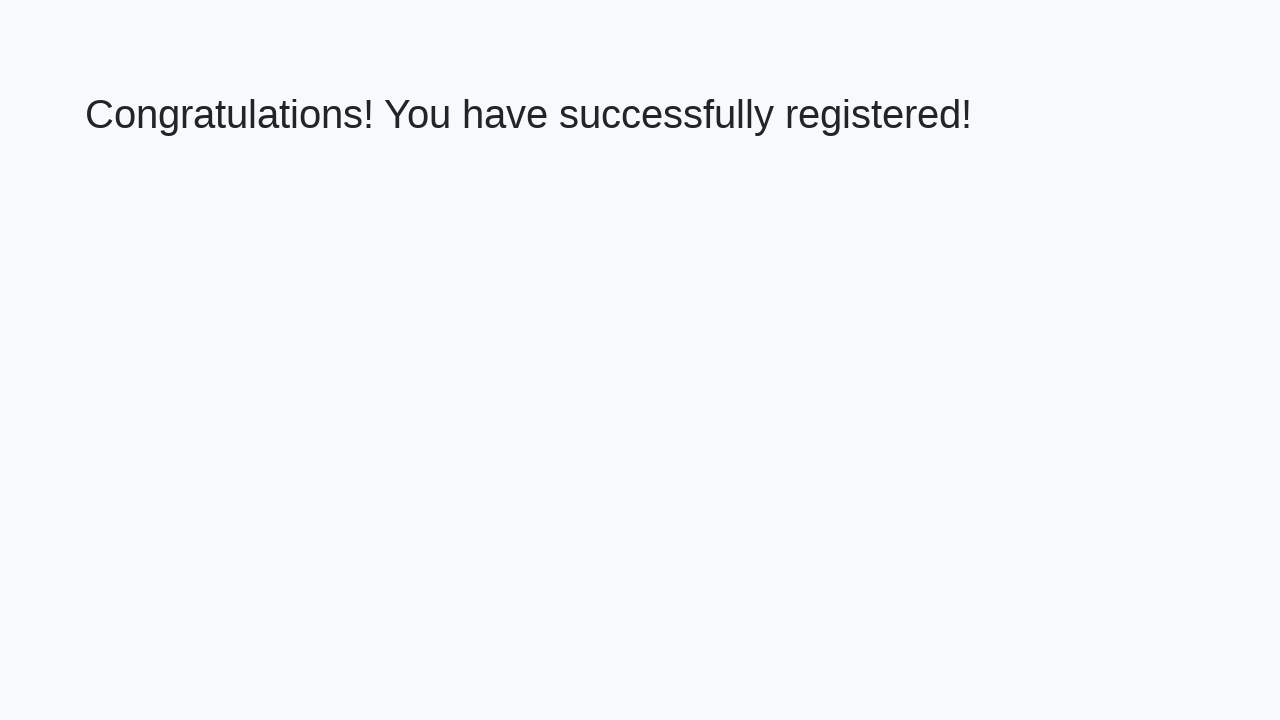

Retrieved welcome text: 'Congratulations! You have successfully registered!'
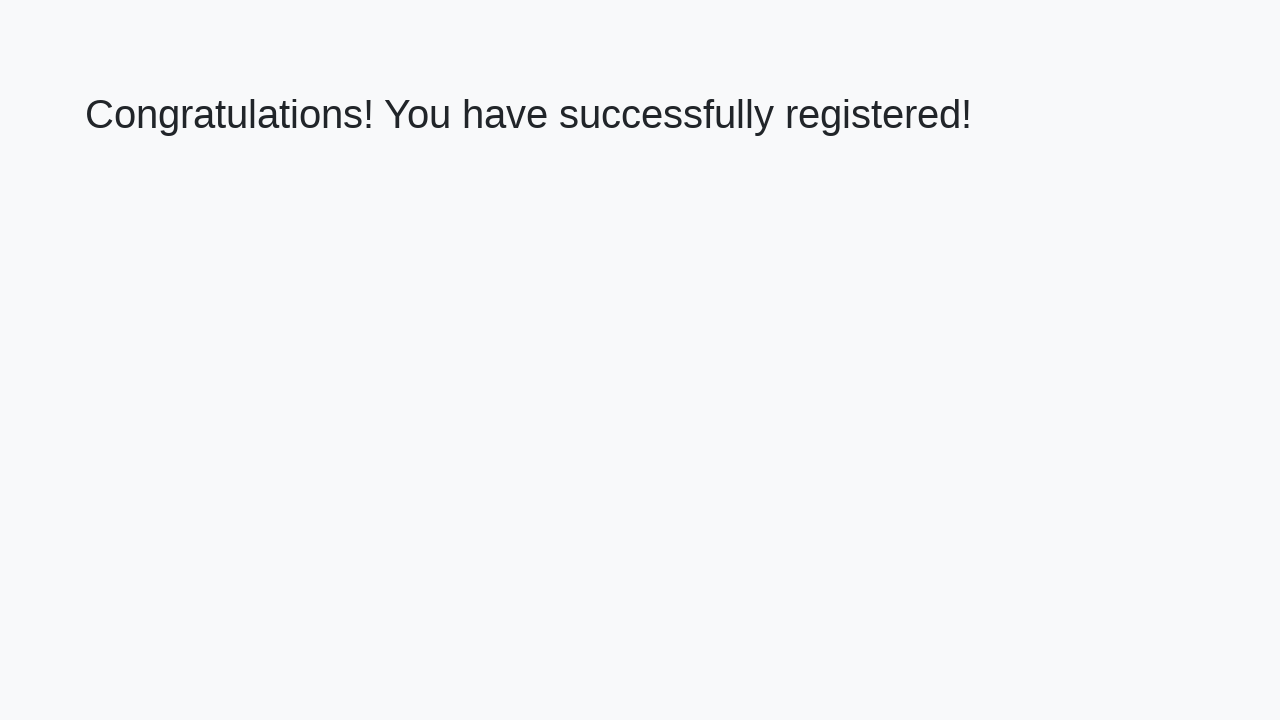

Verified success message matches expected text
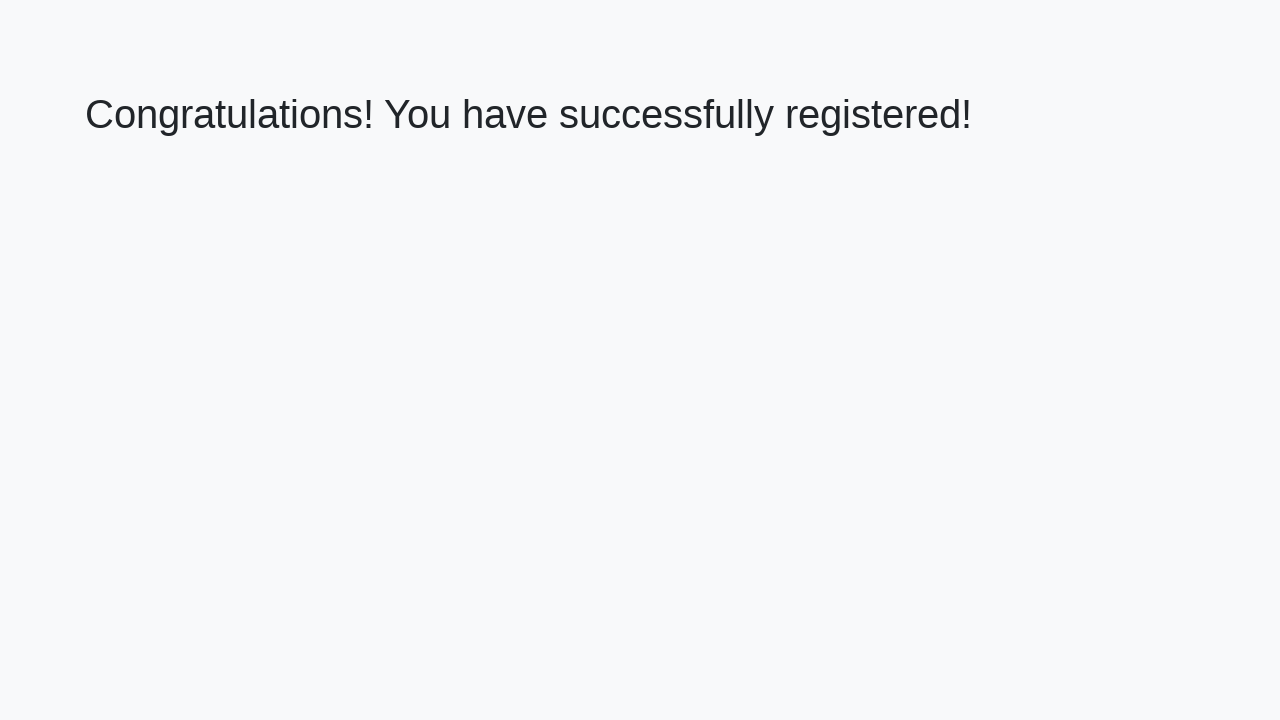

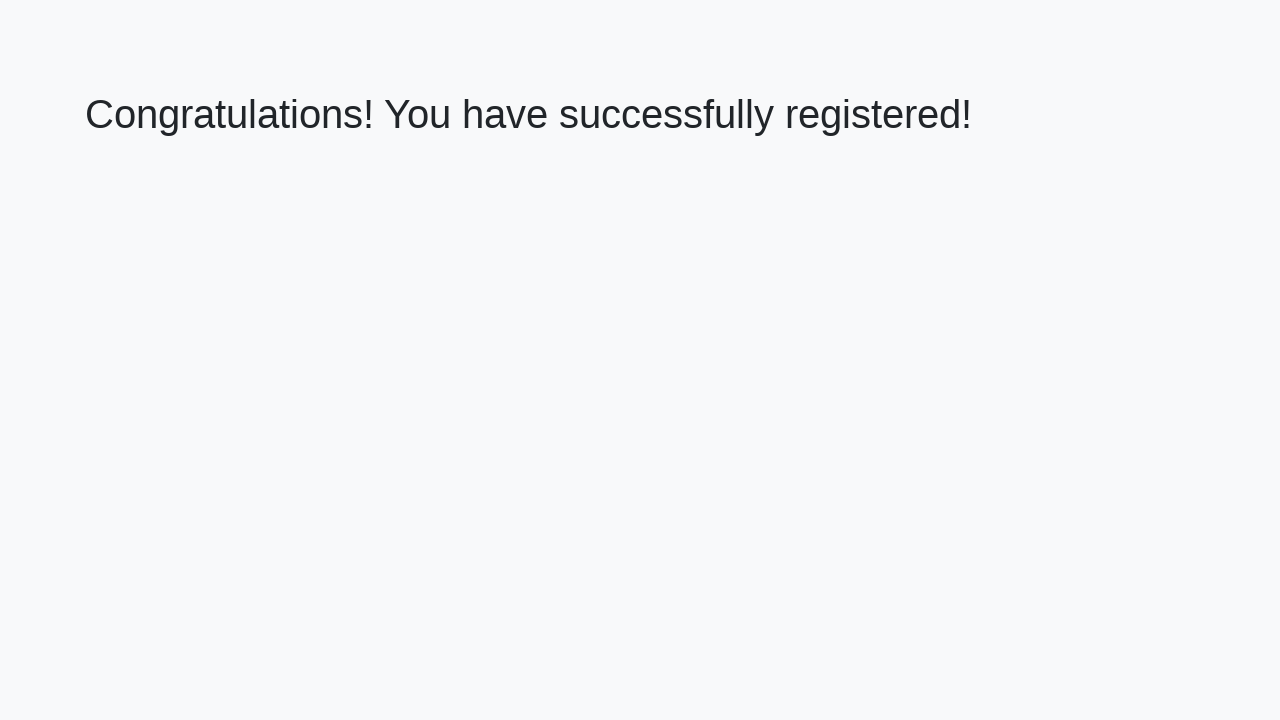